Navigates to Flipkart homepage and verifies that image elements are present on the page

Starting URL: https://www.flipkart.com/

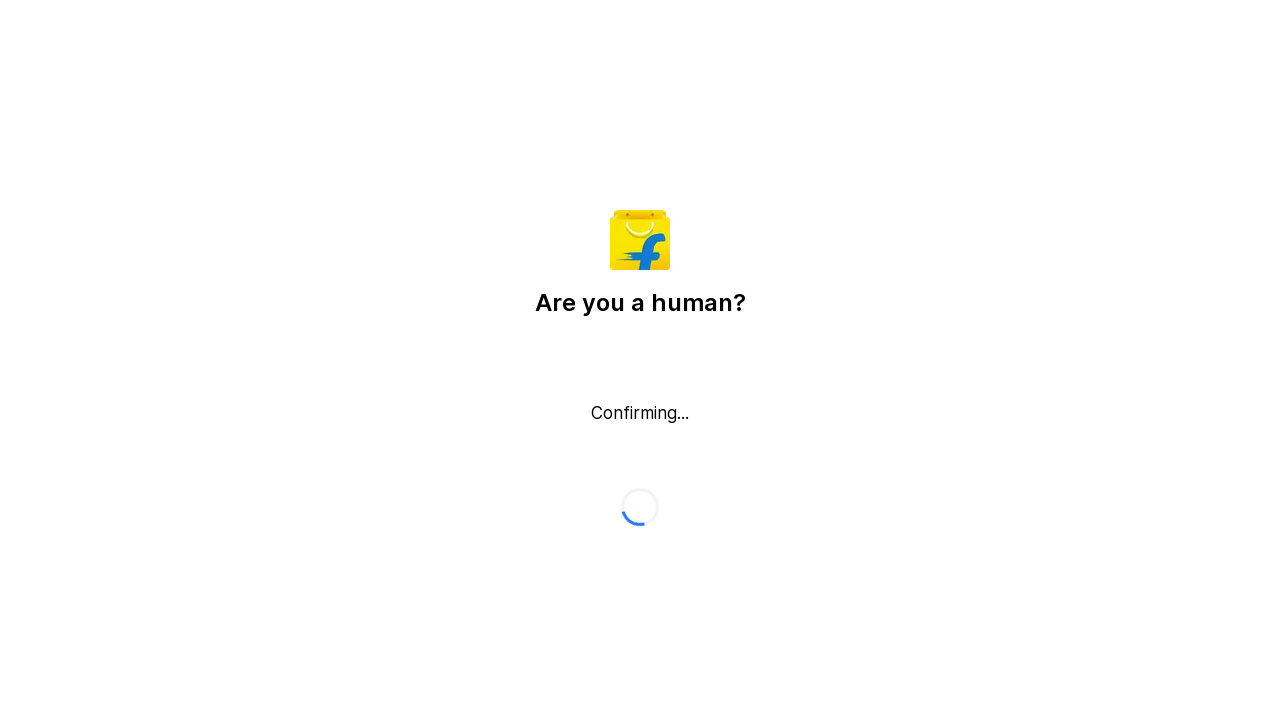

Waited for image elements to load on Flipkart homepage
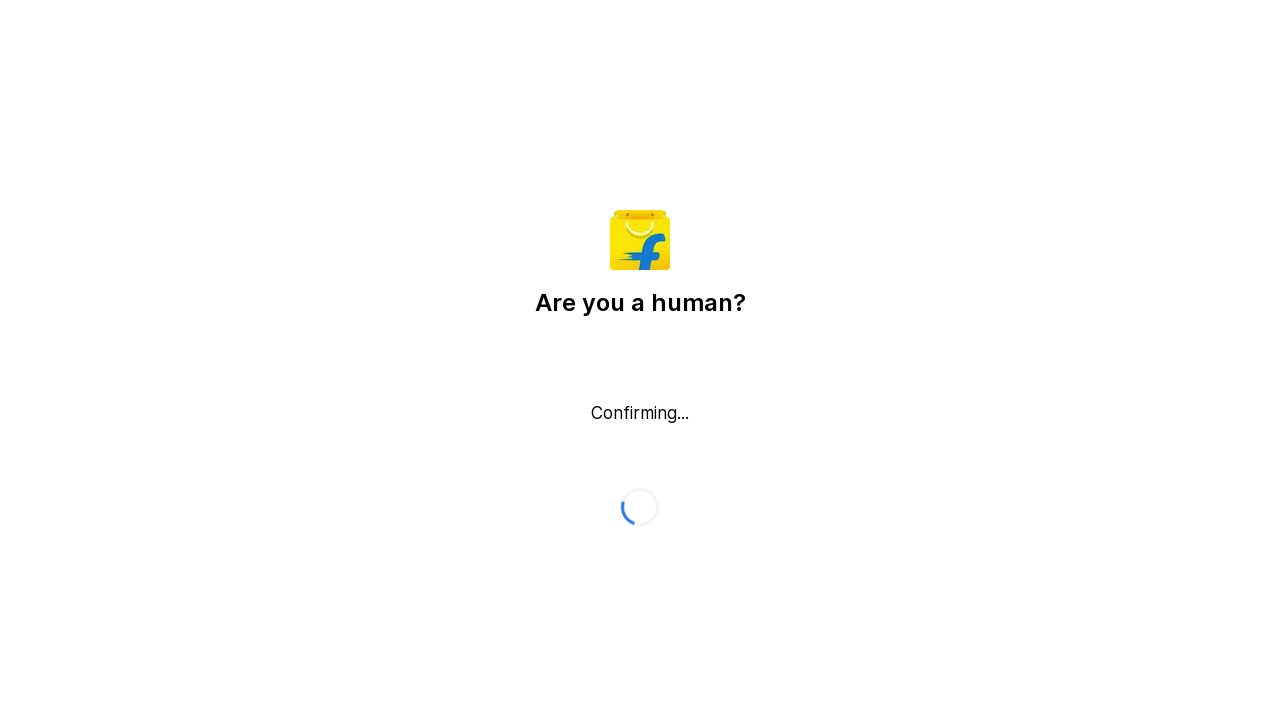

Located all image elements on the page
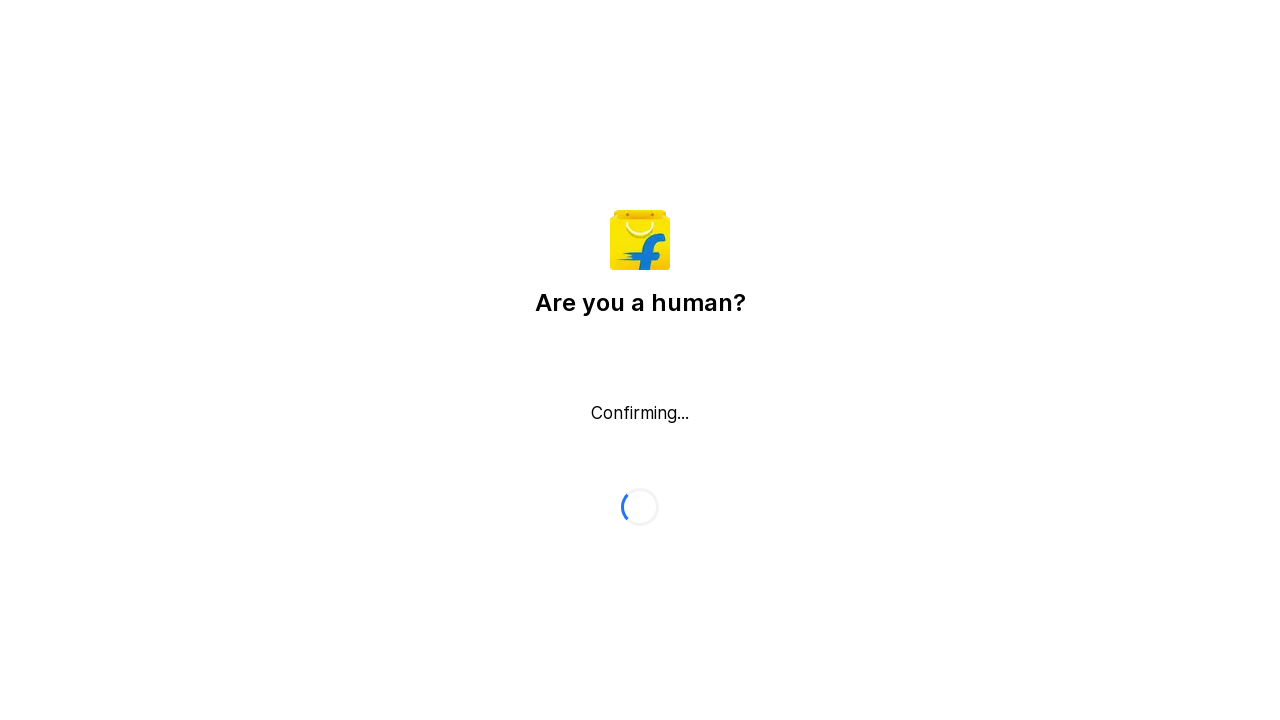

Verified that image elements are present on Flipkart homepage
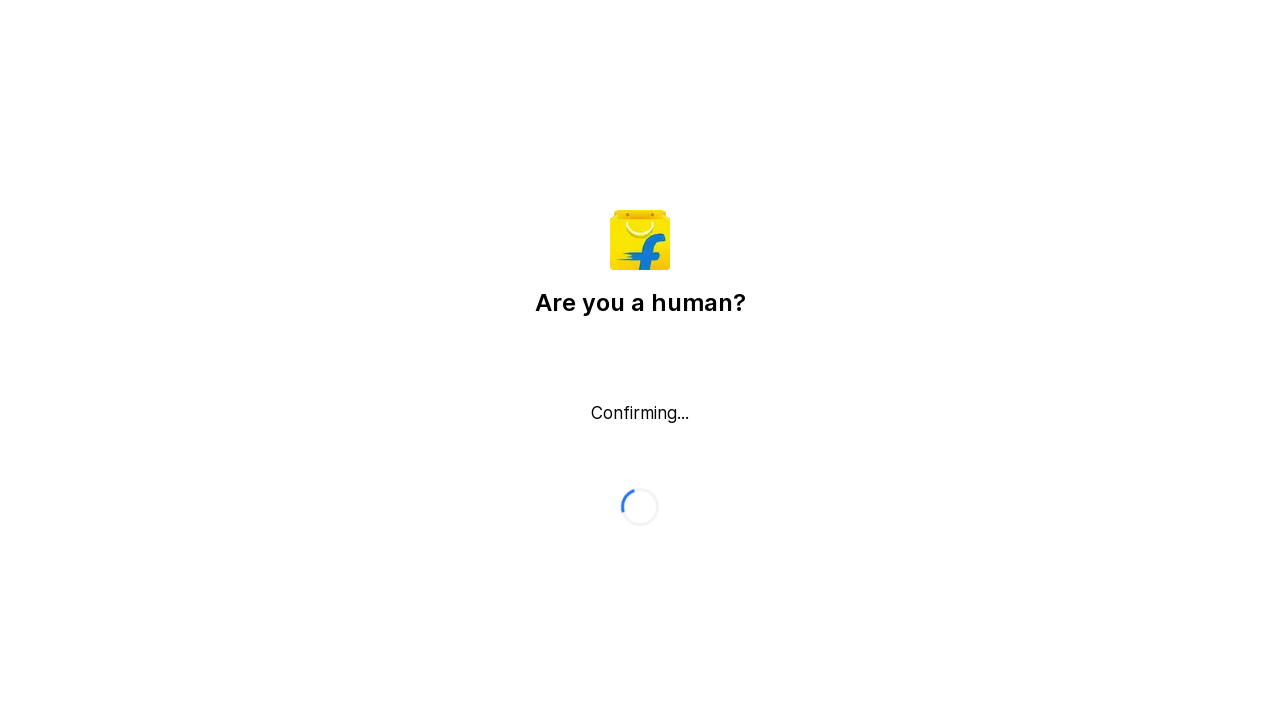

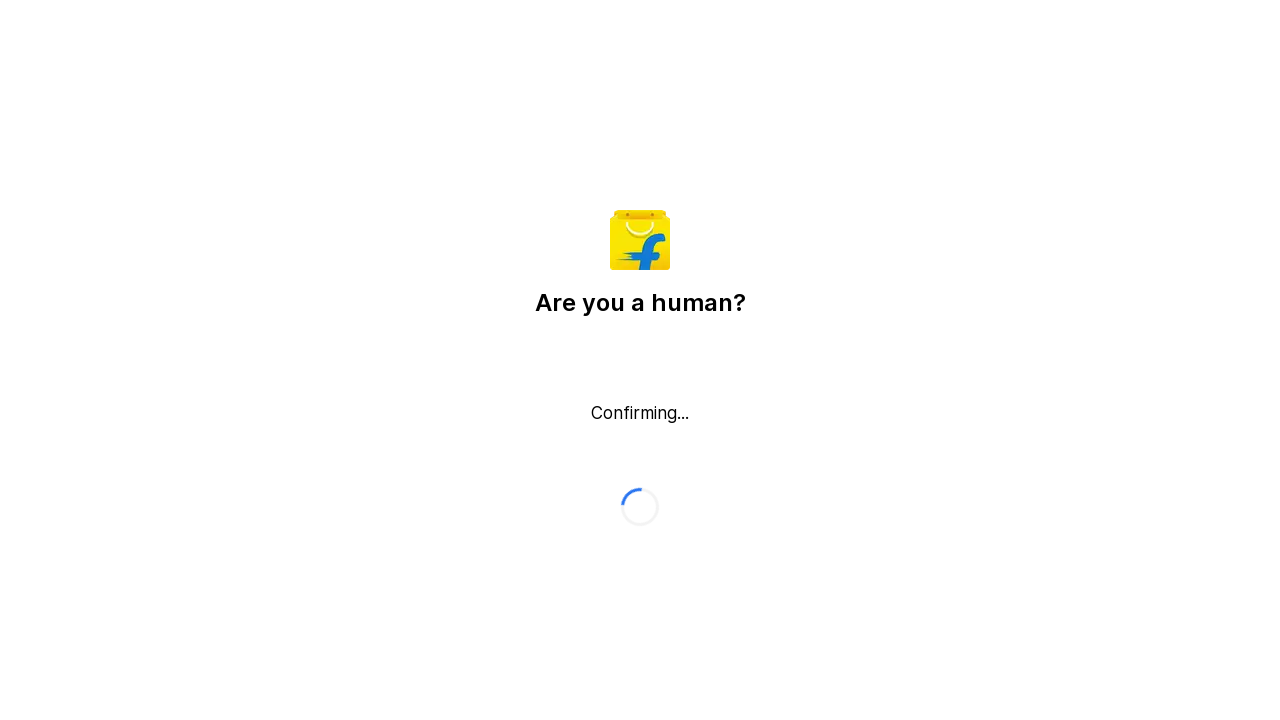